Tests an e-commerce grocery website by searching for products, verifying search results, adding items to cart, and checking the brand logo text

Starting URL: https://rahulshettyacademy.com/seleniumPractise/#/

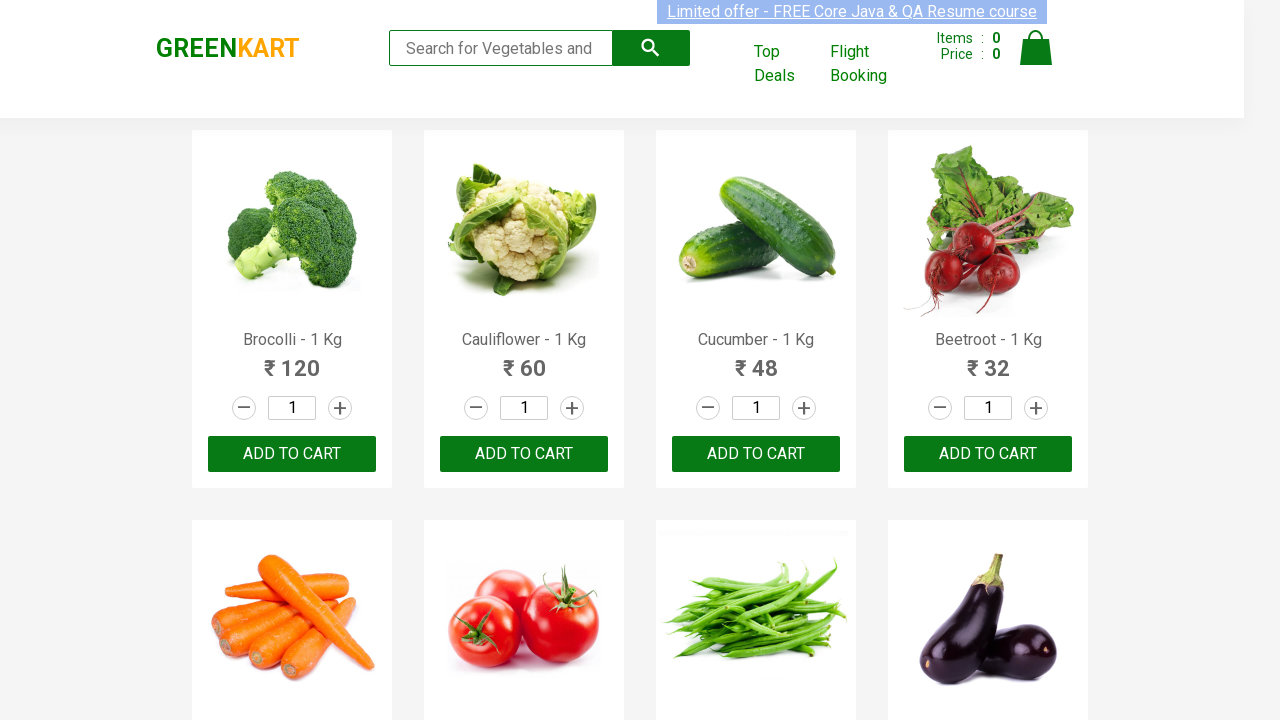

Filled search box with 'ca' to search for products on .search-keyword
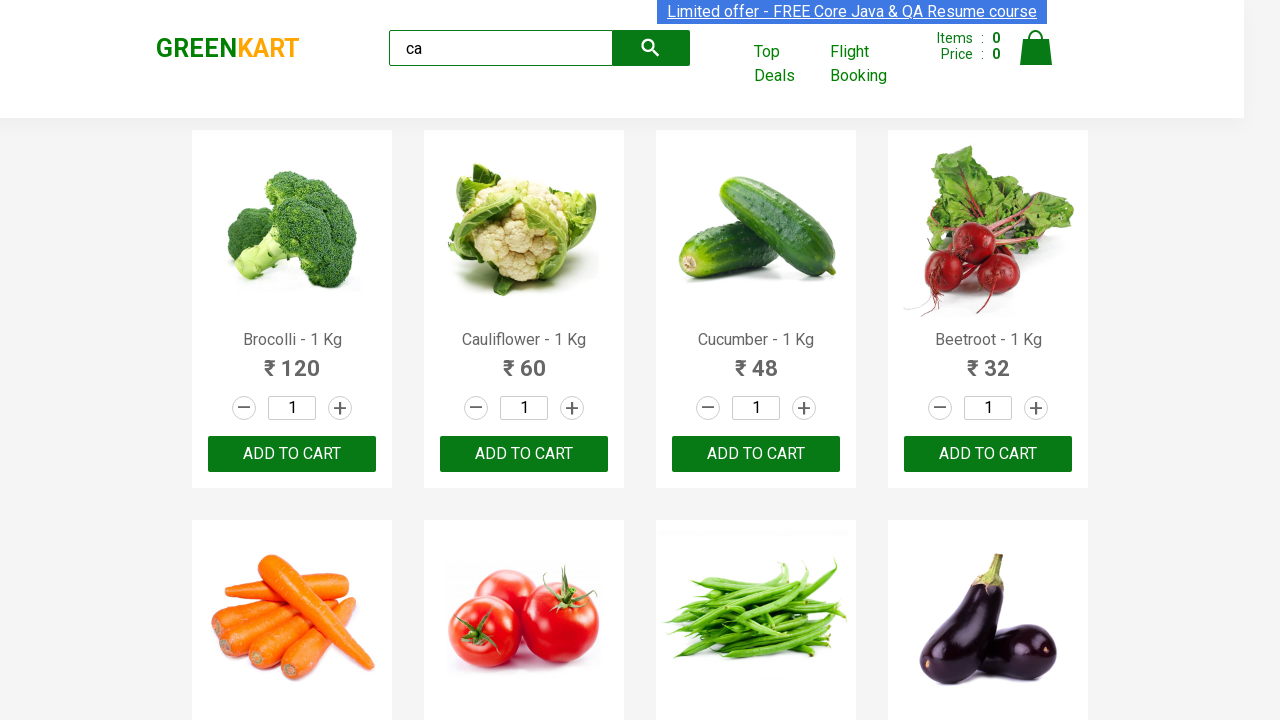

Waited 4 seconds for search results to load
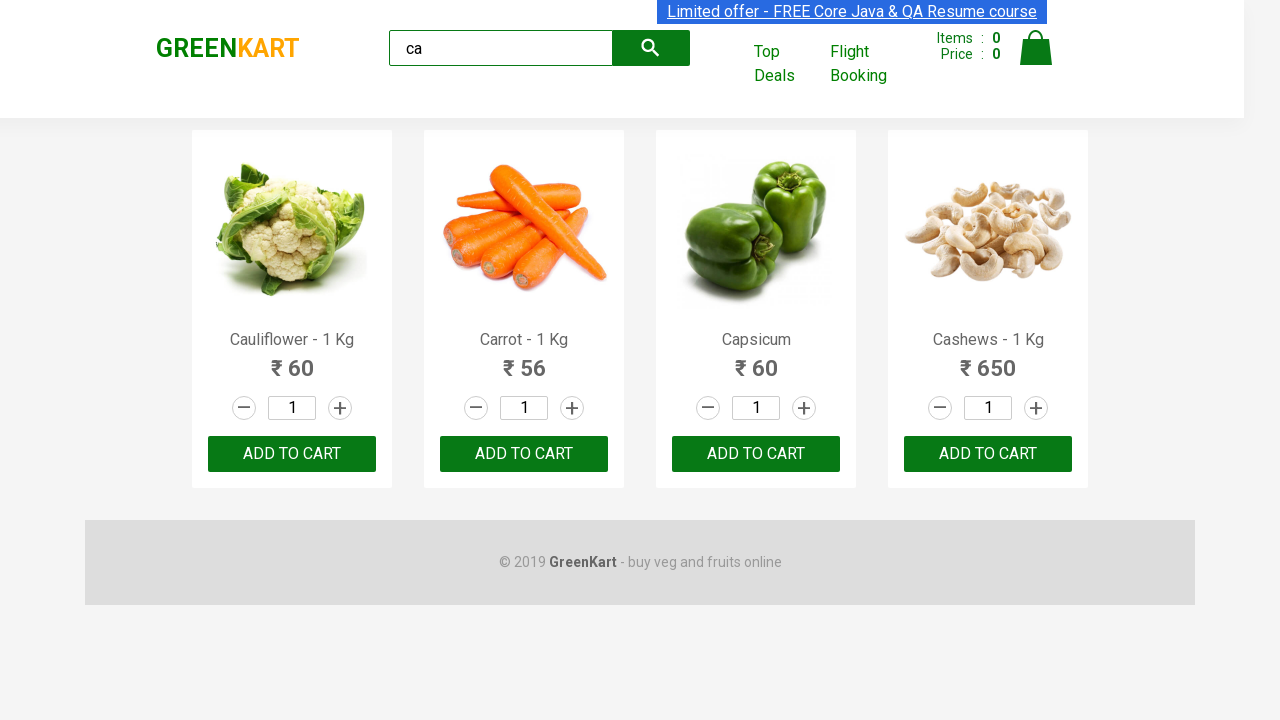

Verified visible products are displayed
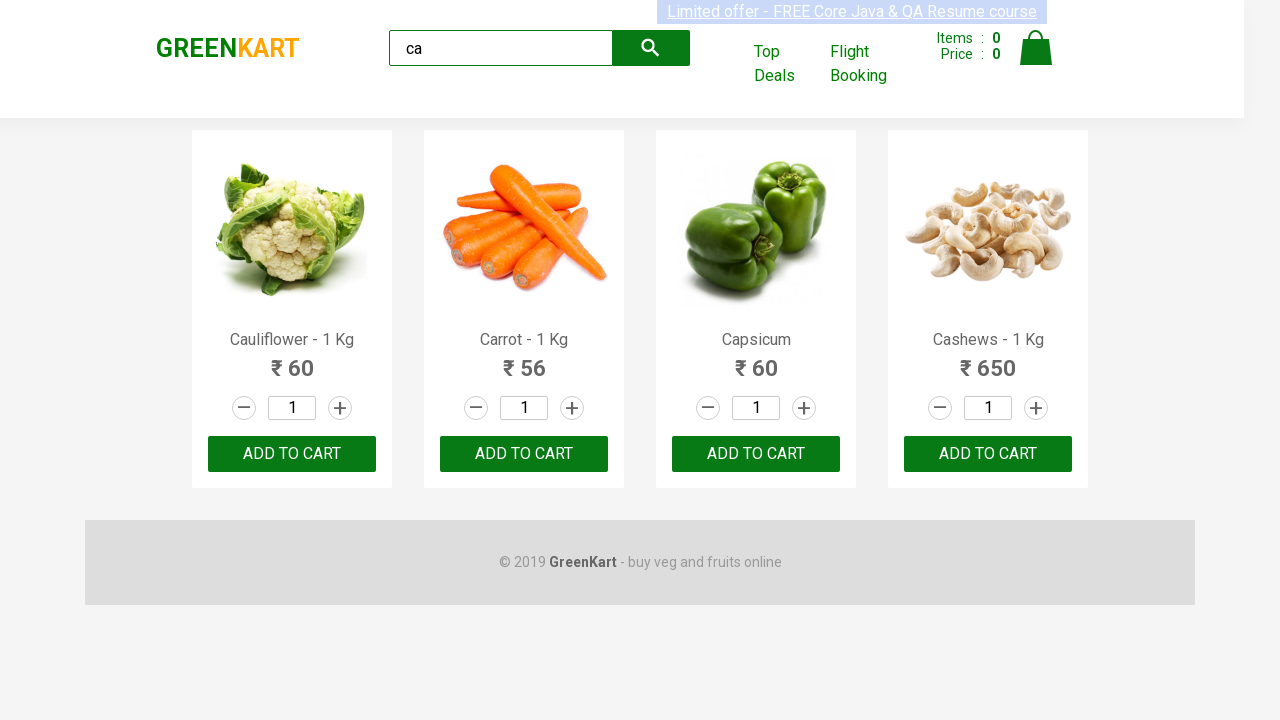

Clicked ADD TO CART button on the third product at (756, 454) on .products .product >> nth=2 >> text=ADD TO CART
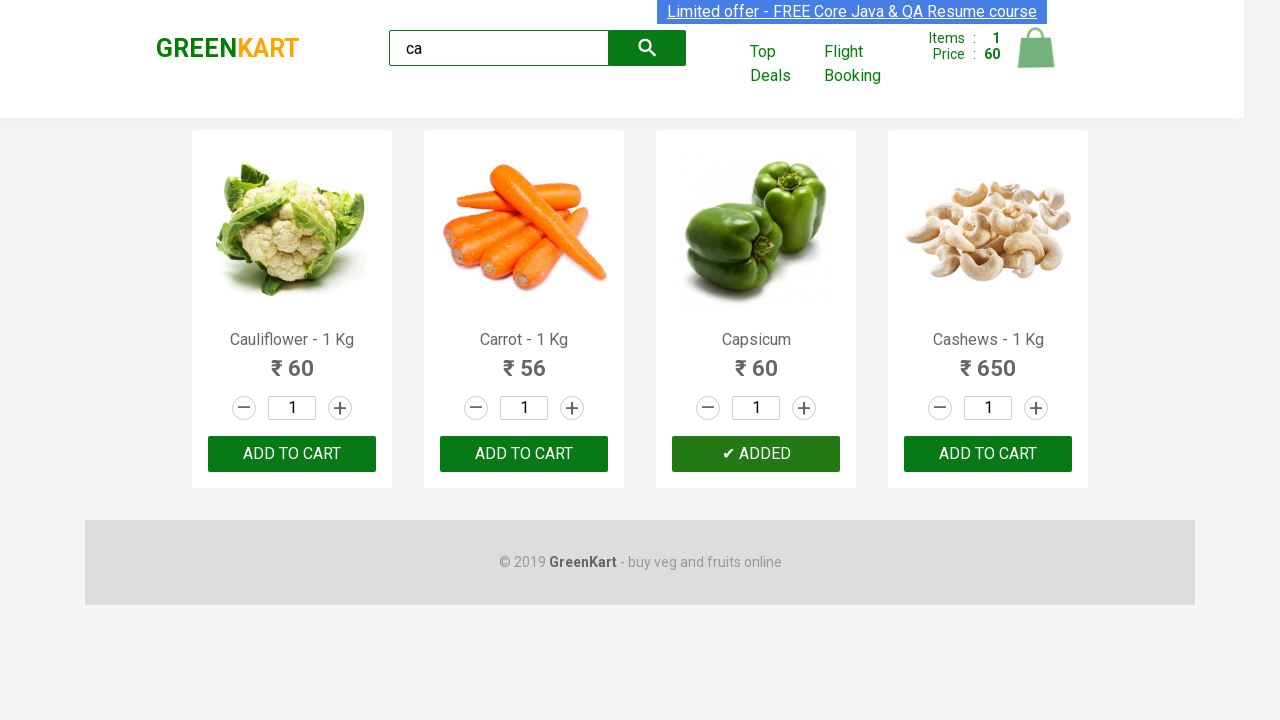

Found and clicked ADD TO CART button for Cashews product at (988, 454) on .products .product >> nth=3 >> button
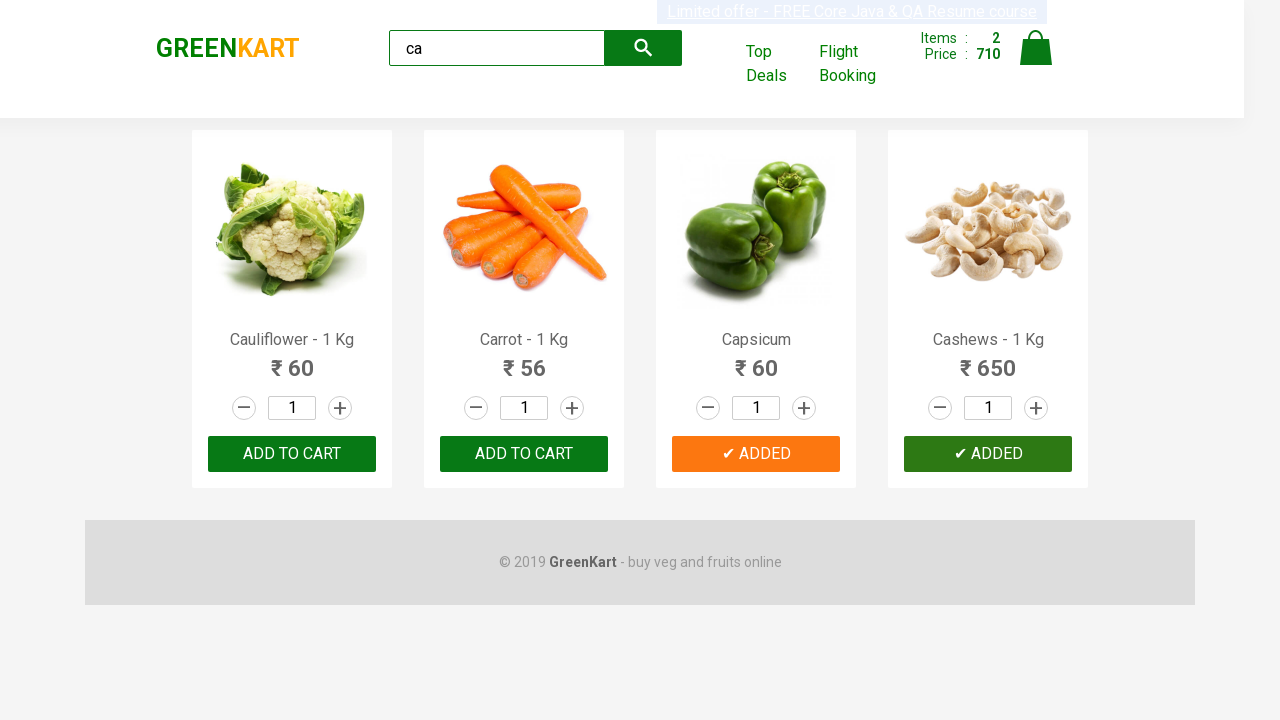

Retrieved brand logo text from the page
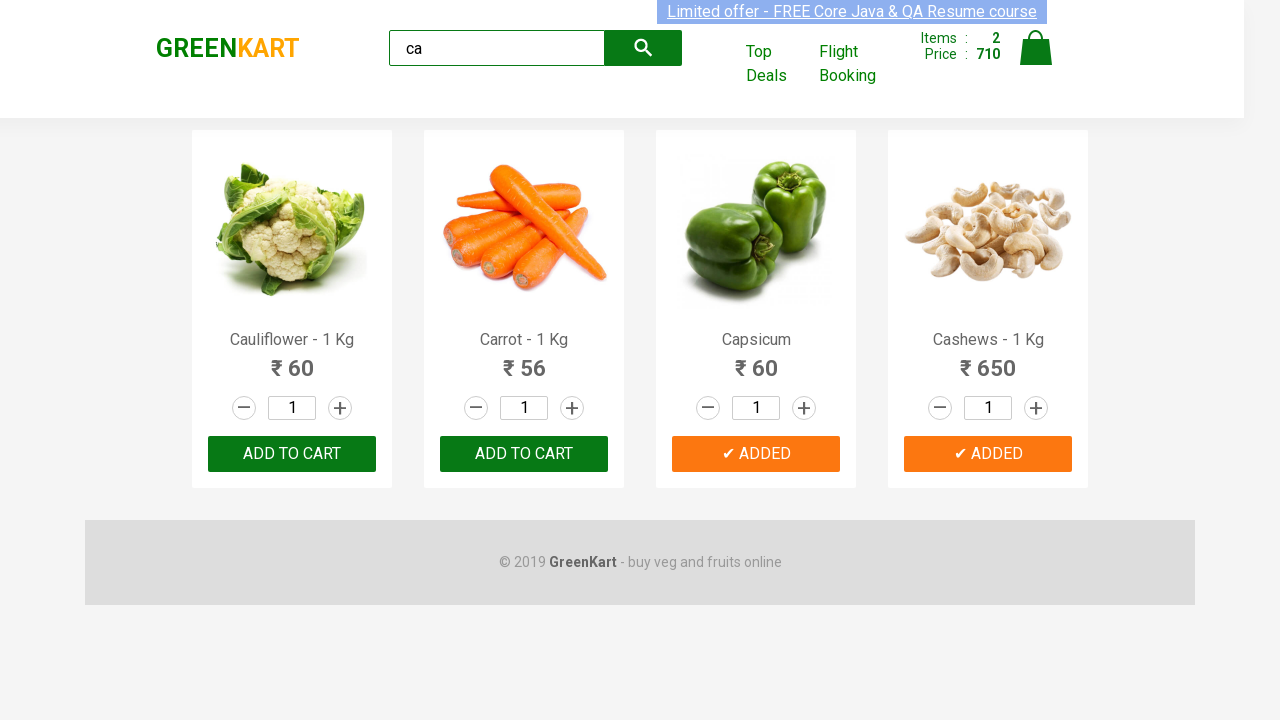

Verified brand text is 'GREENKART'
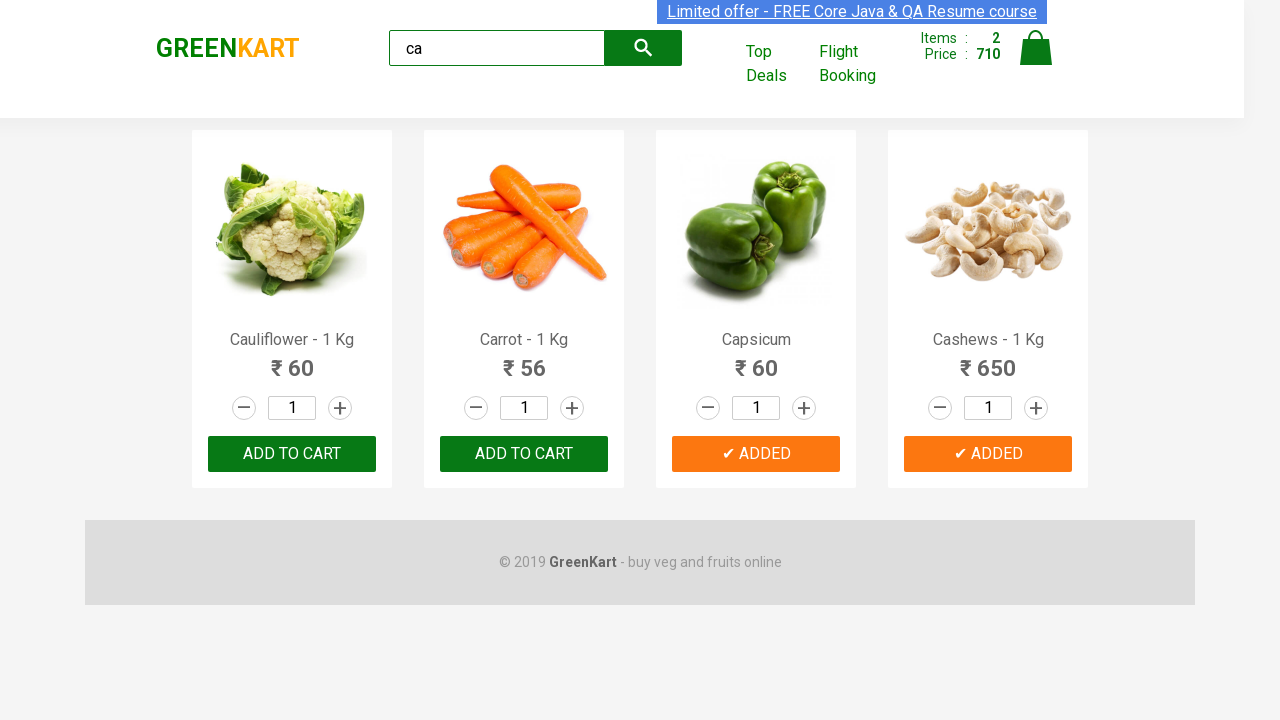

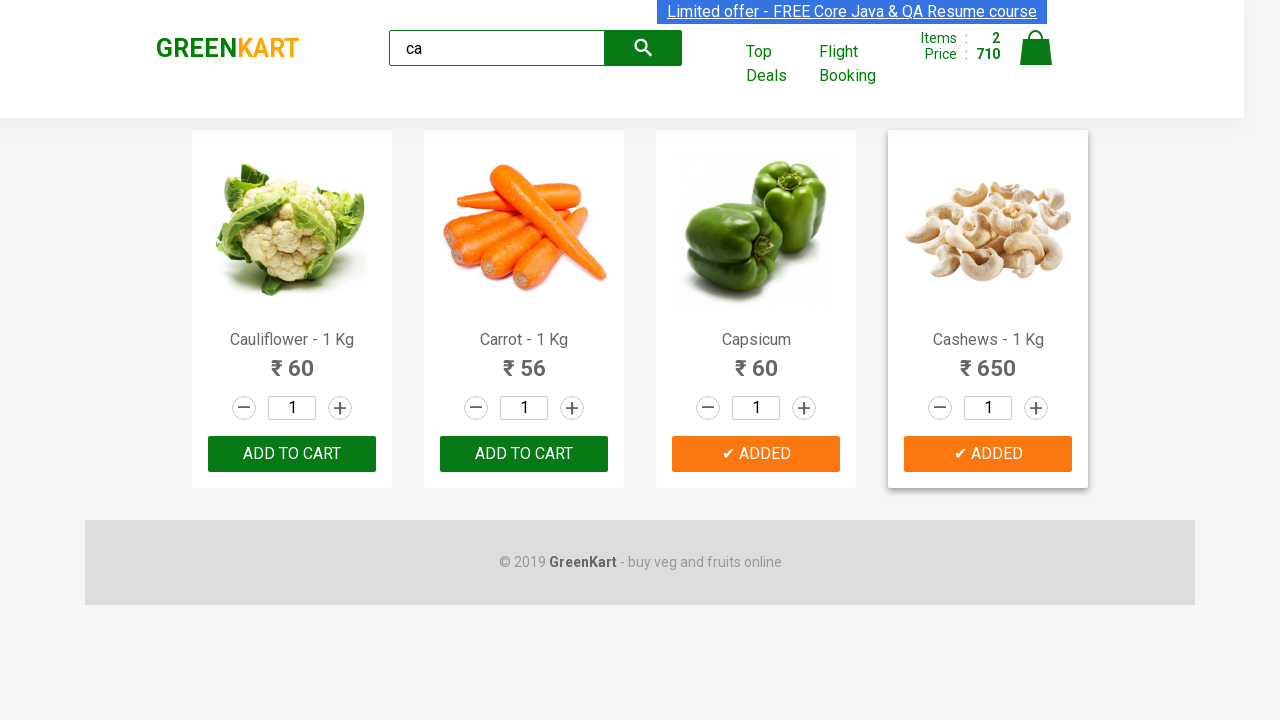